Tests clicking a timer alert button and waiting for a delayed alert to appear before accepting it

Starting URL: https://demoqa.com/alerts

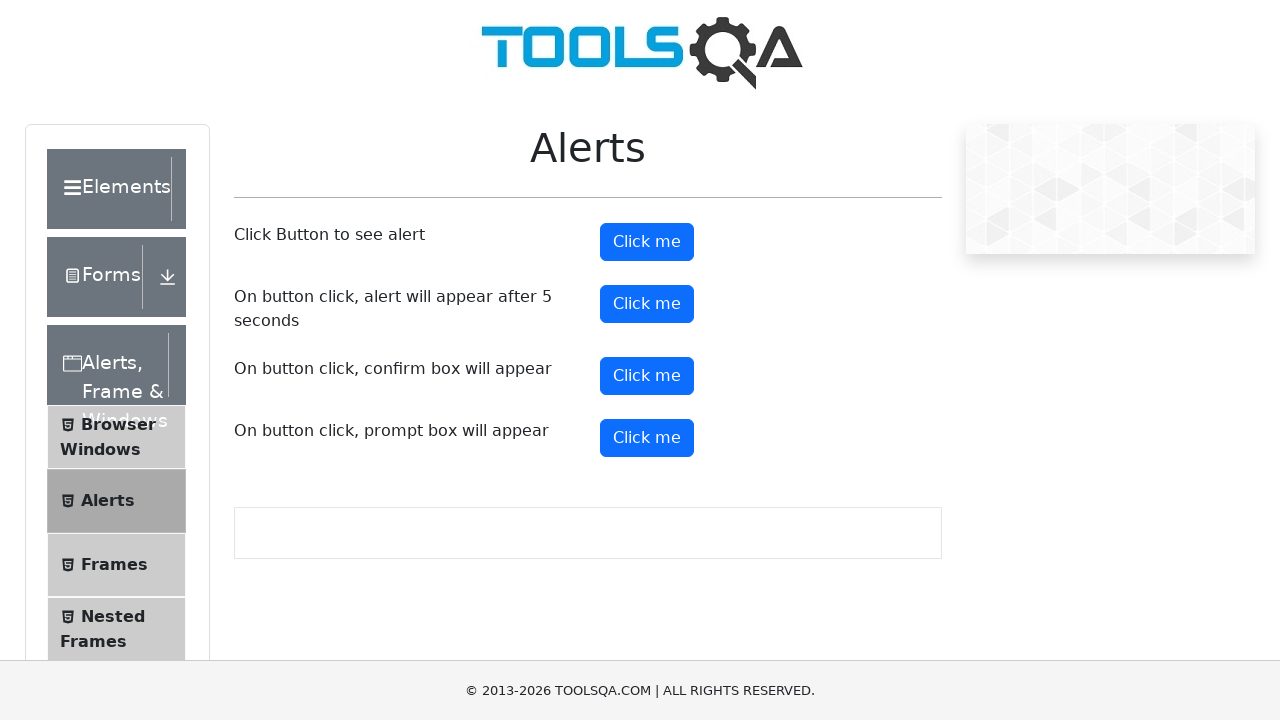

Set up dialog handler to automatically accept alerts
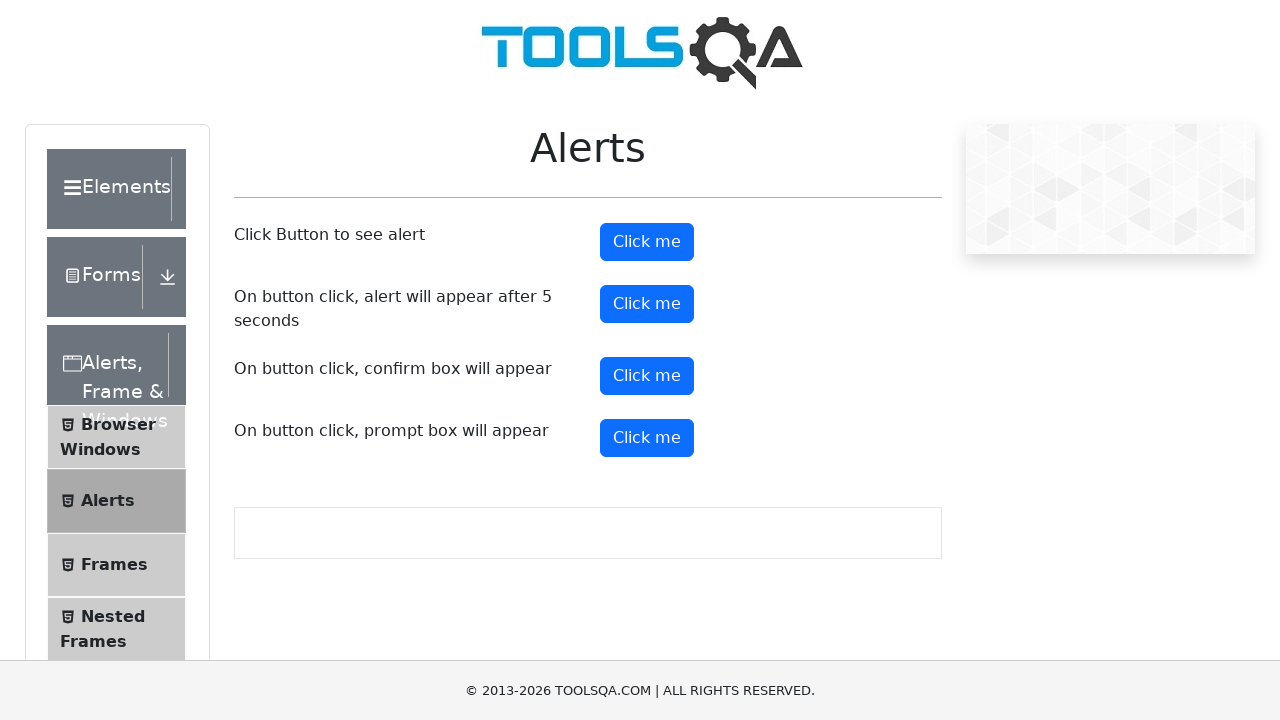

Clicked the timer alert button at (647, 304) on #timerAlertButton
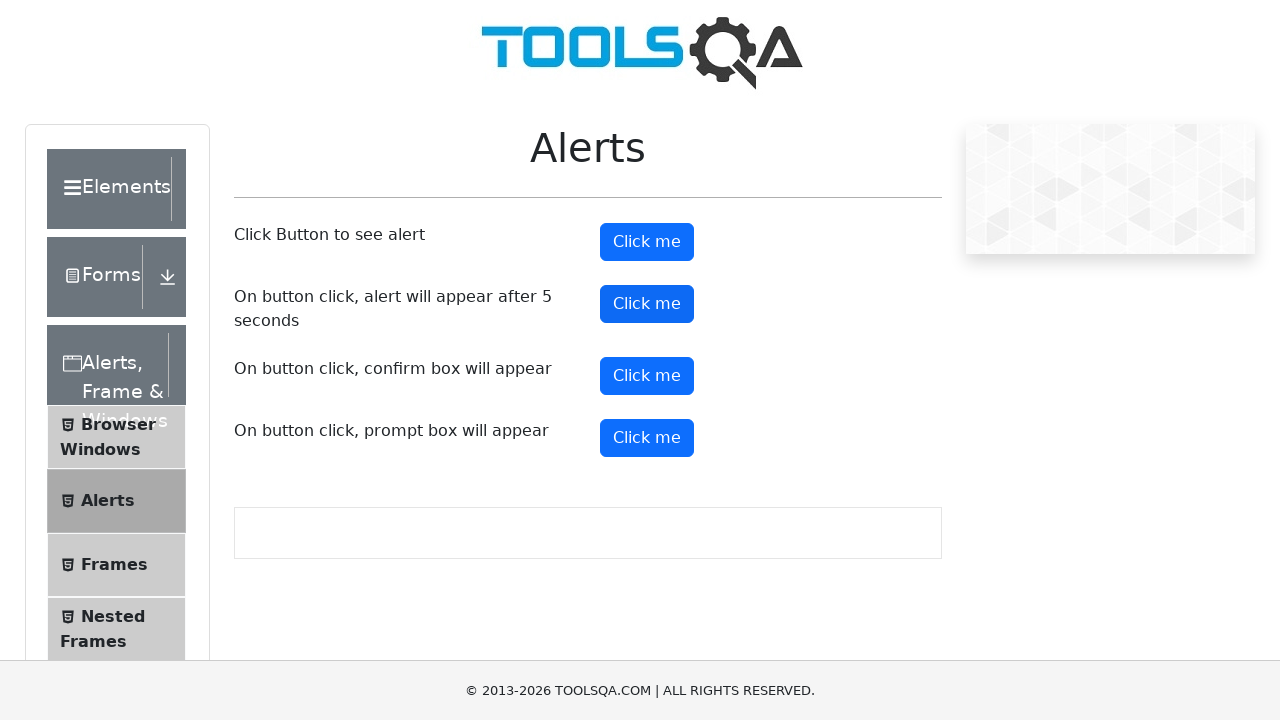

Waited 6 seconds for delayed alert to appear and be handled
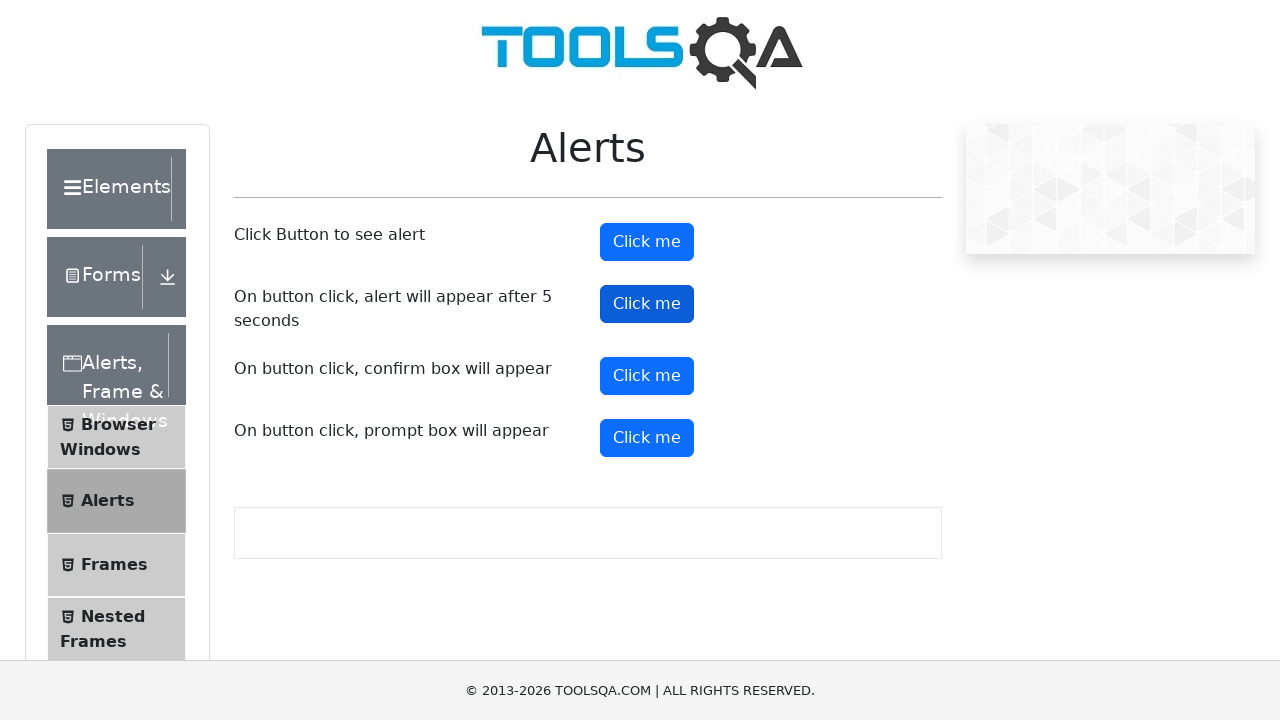

Verified timer alert button is still displayed after alert handling
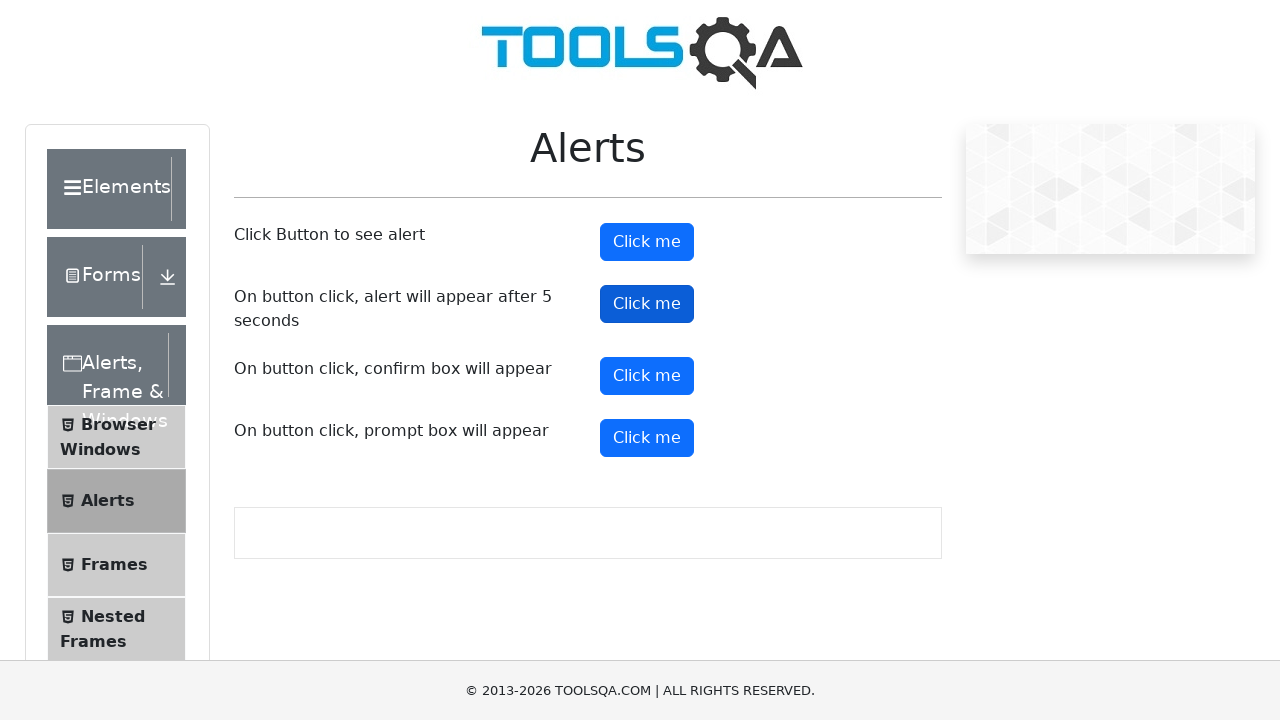

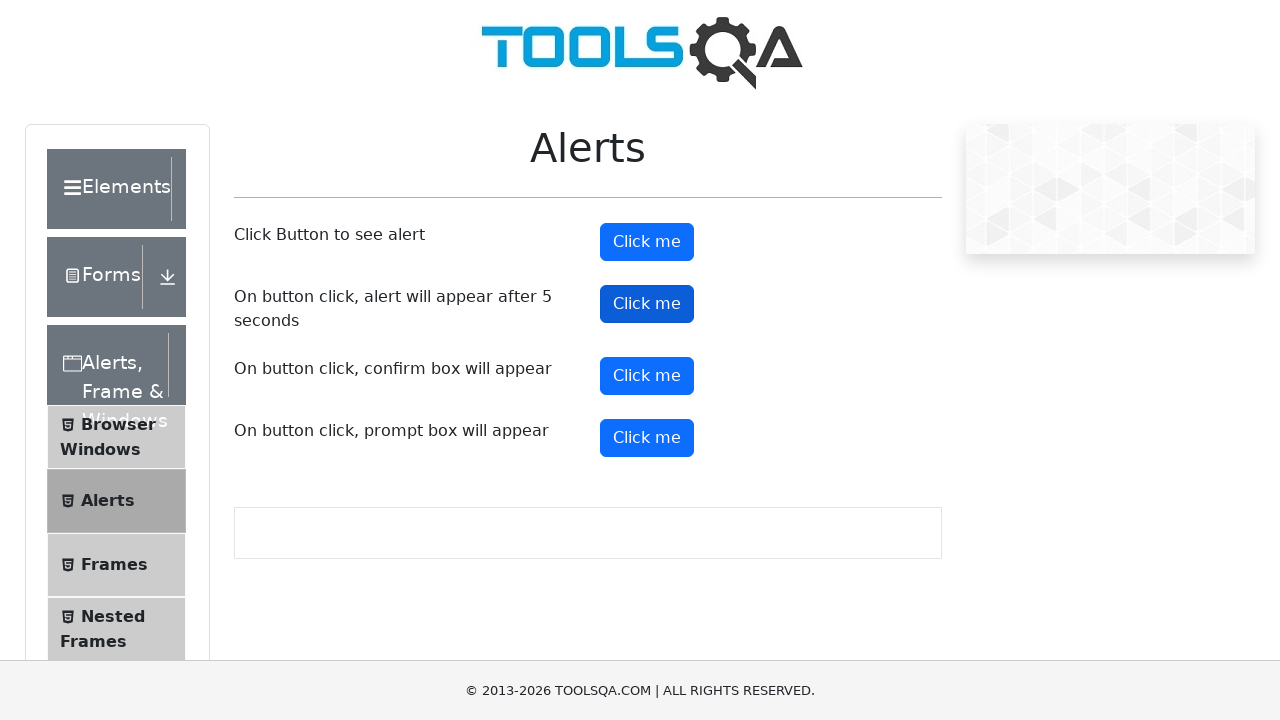